Navigates to shop, clicks All products filter, searches for a product, and verifies the shop page is displayed

Starting URL: https://webshop-agil-testautomatiserare.netlify.app/

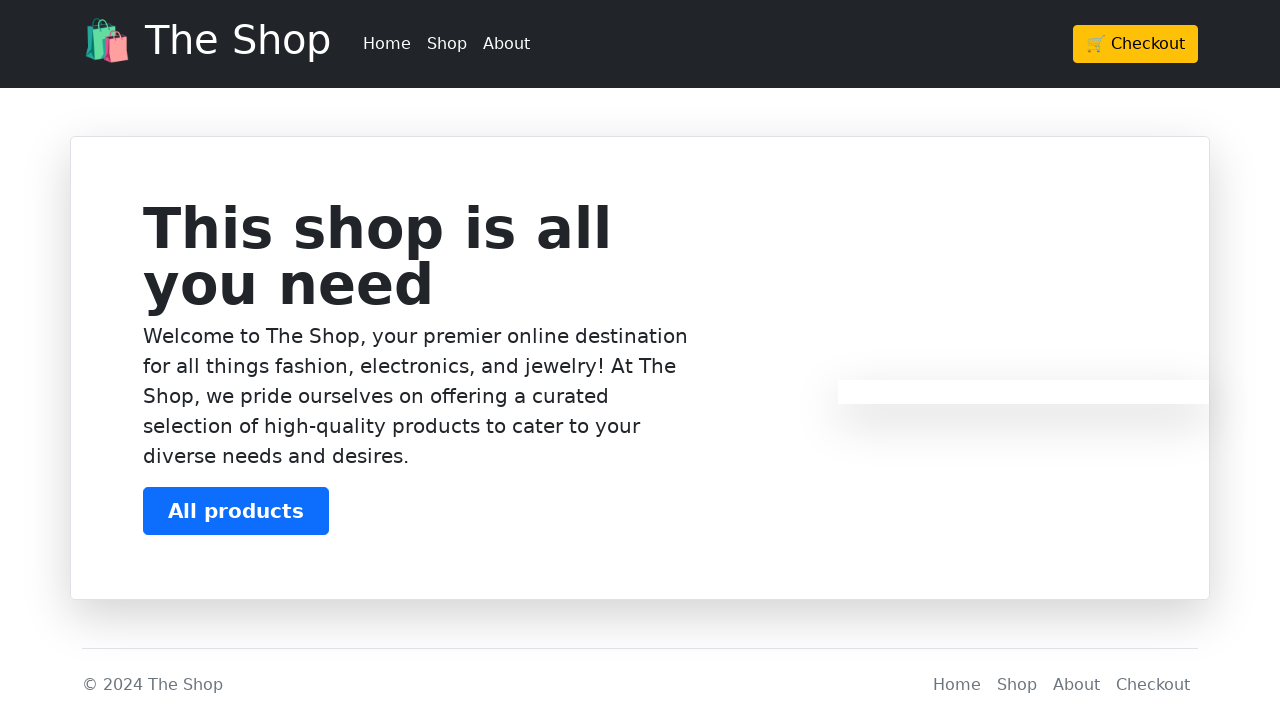

Clicked Shop button in header at (447, 44) on header.p-3.bg-dark.text-white li:nth-child(2) a
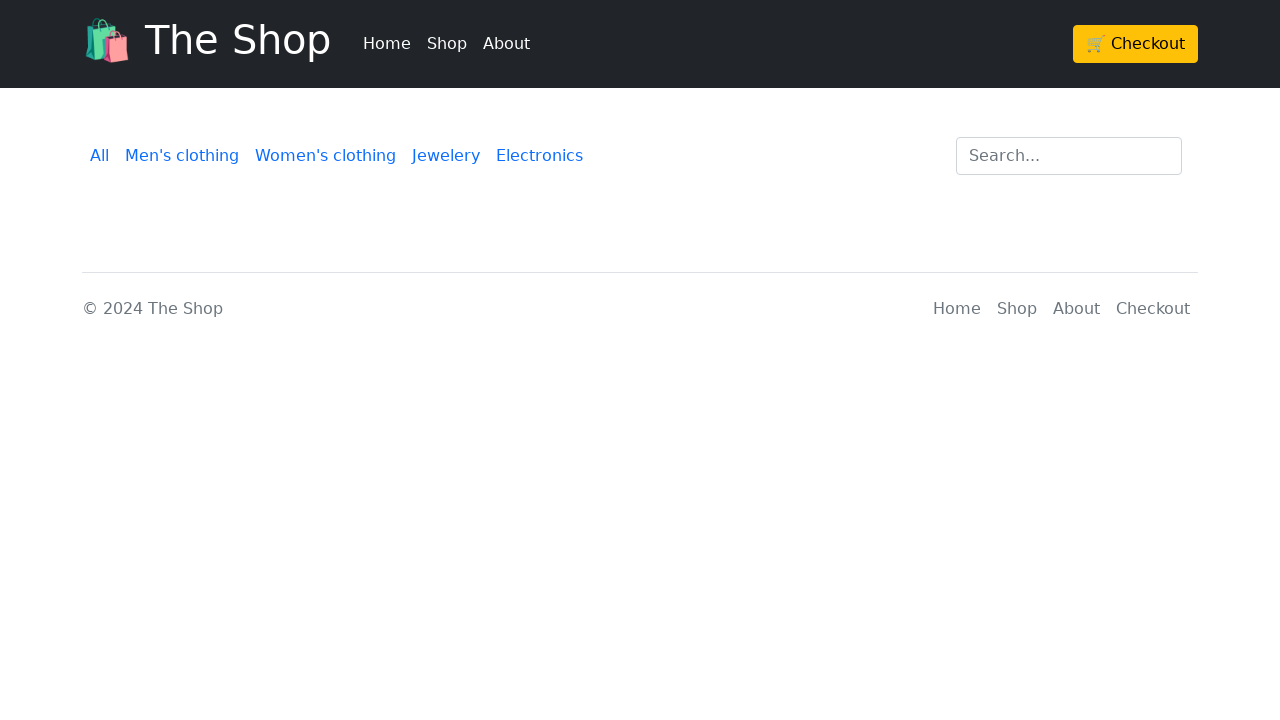

Waited 1 second for page to load
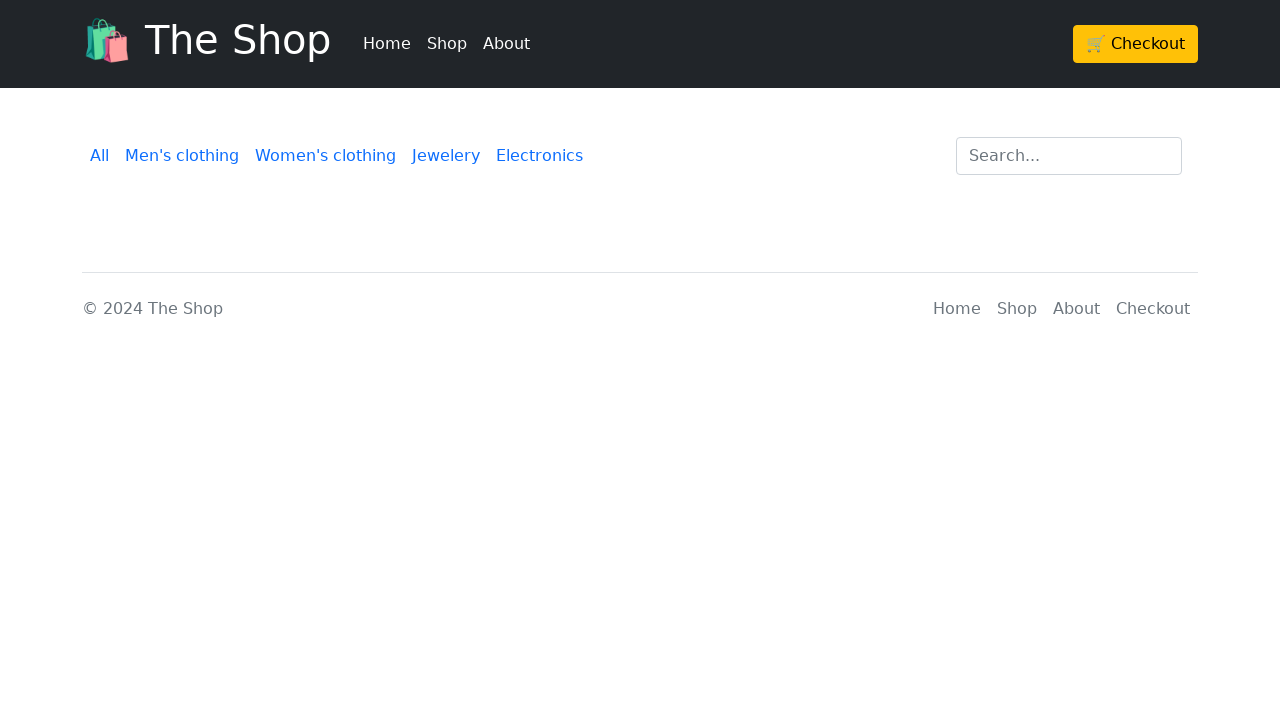

Clicked All products filter button at (100, 156) on a:has-text('All')
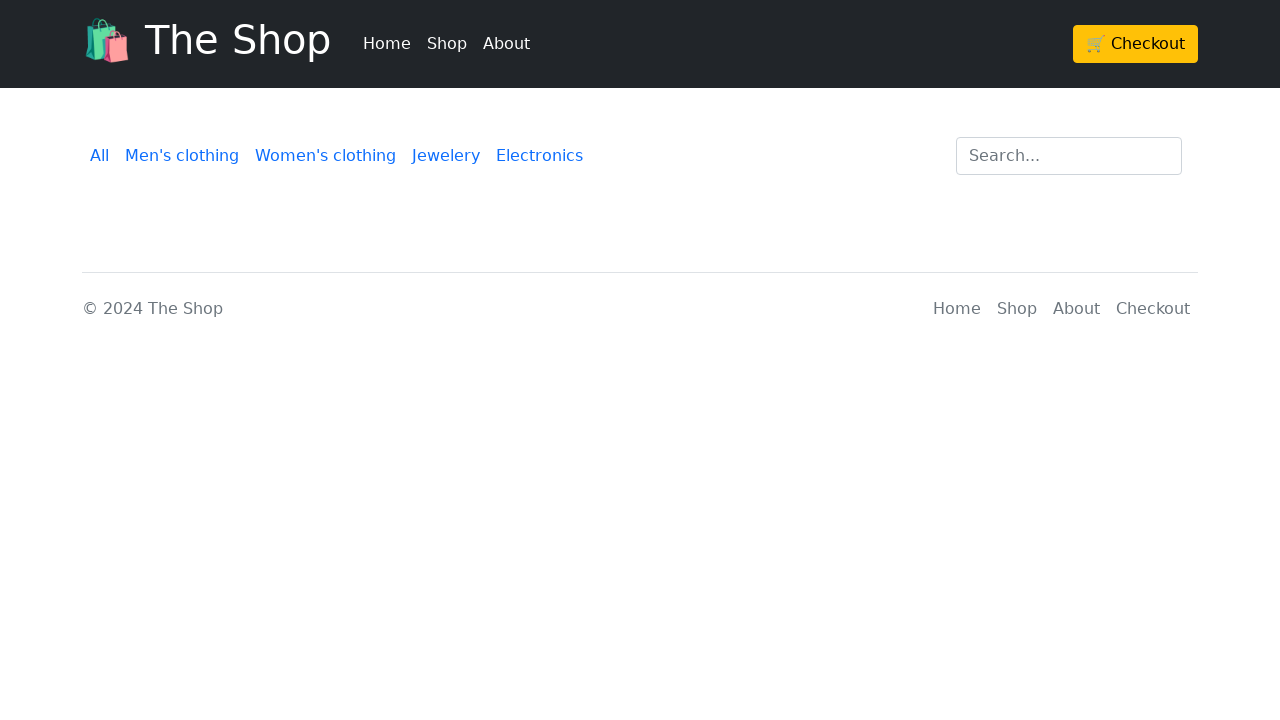

Waited 2 seconds for all products to load
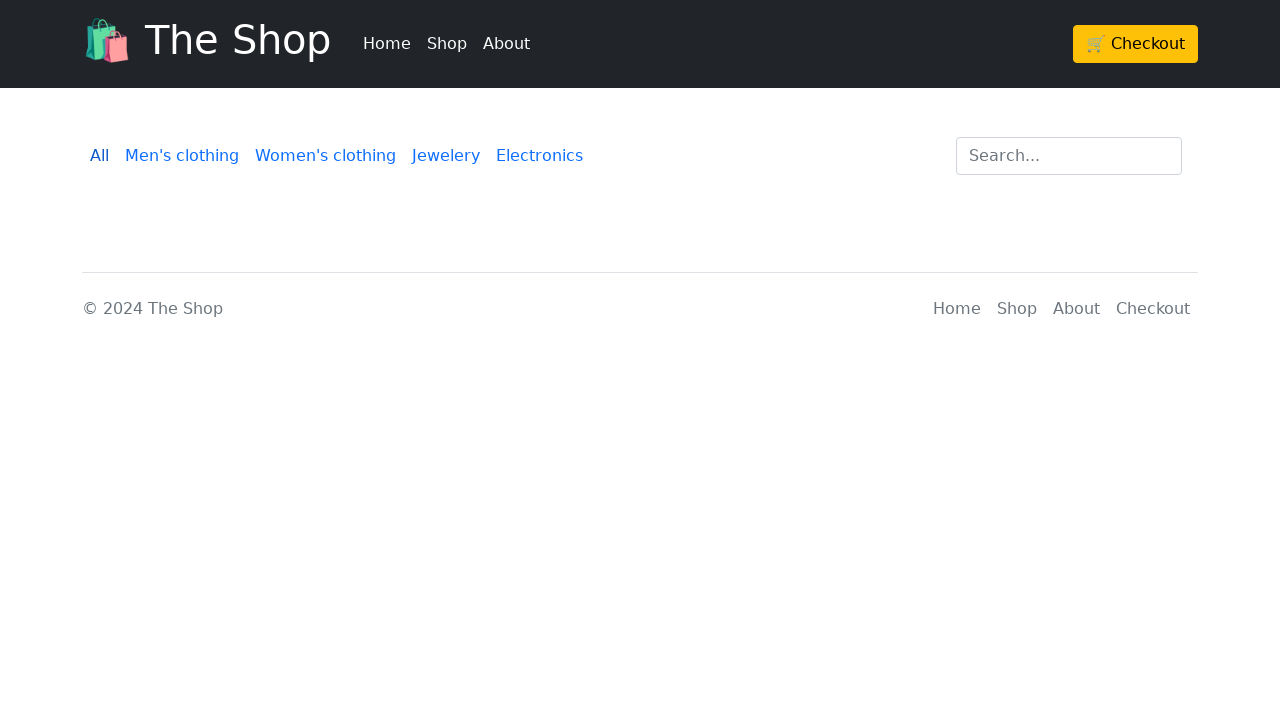

Searched for 'Mens Cotton Jacket' in search bar on #search
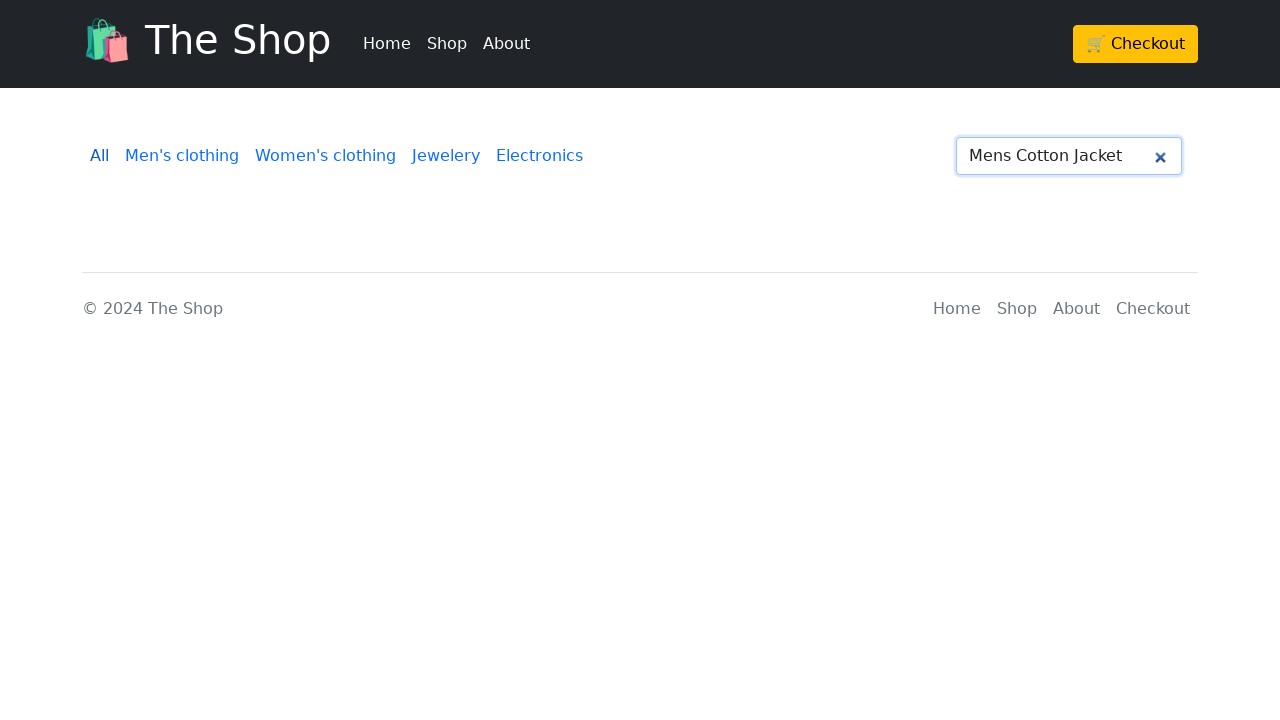

Verified shop page is displayed (URL contains 'shop' or 'products')
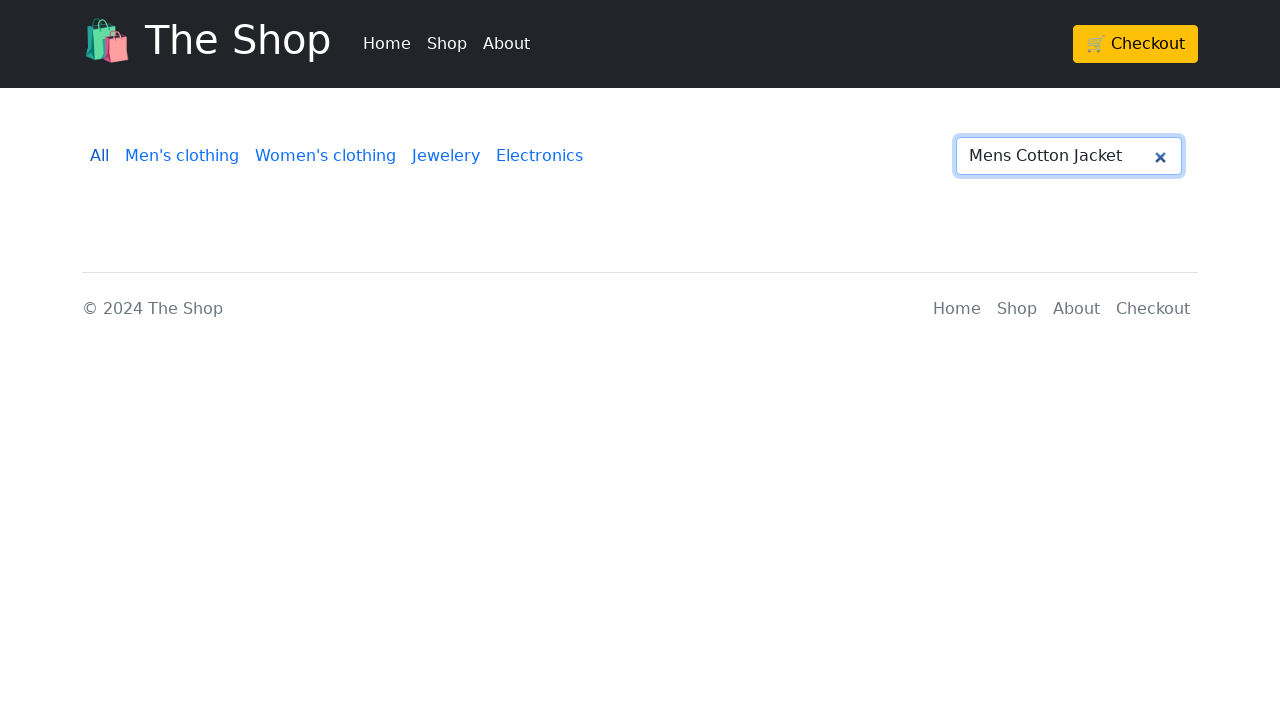

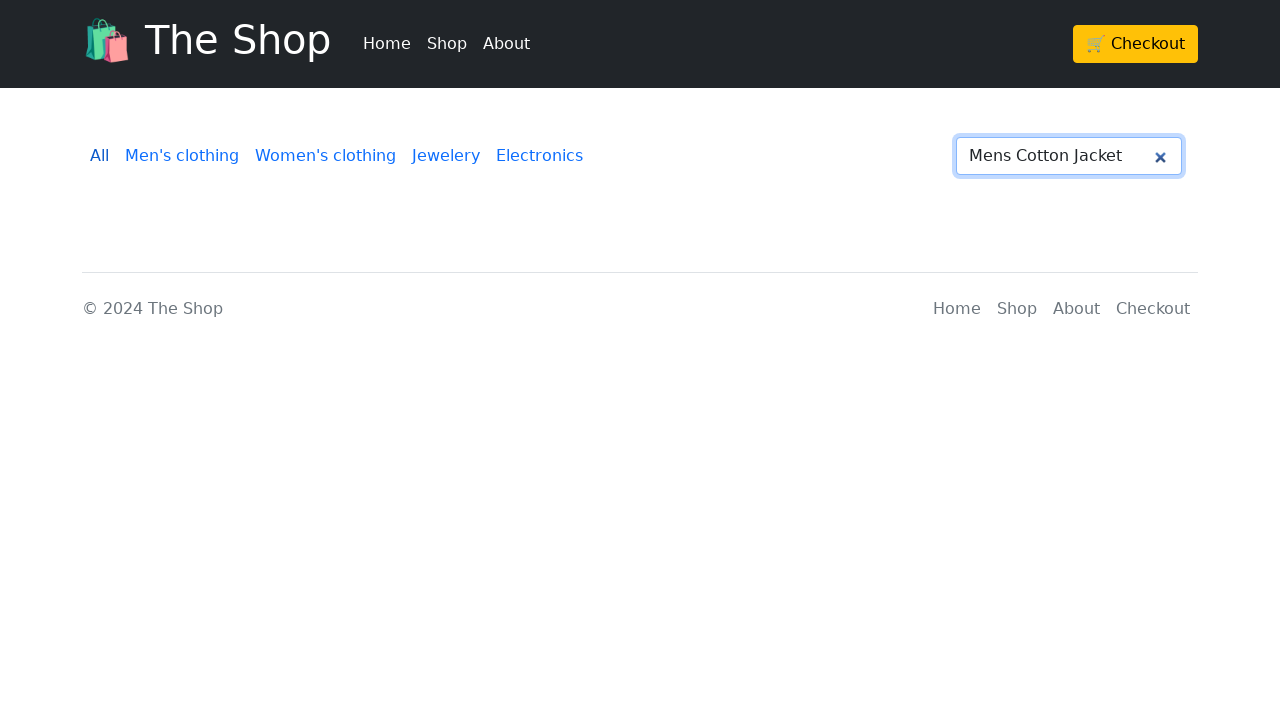